Navigates to an Angular demo application and clicks a button that toggles a modal

Starting URL: https://rahulshettyacademy.com/angularAppdemo/

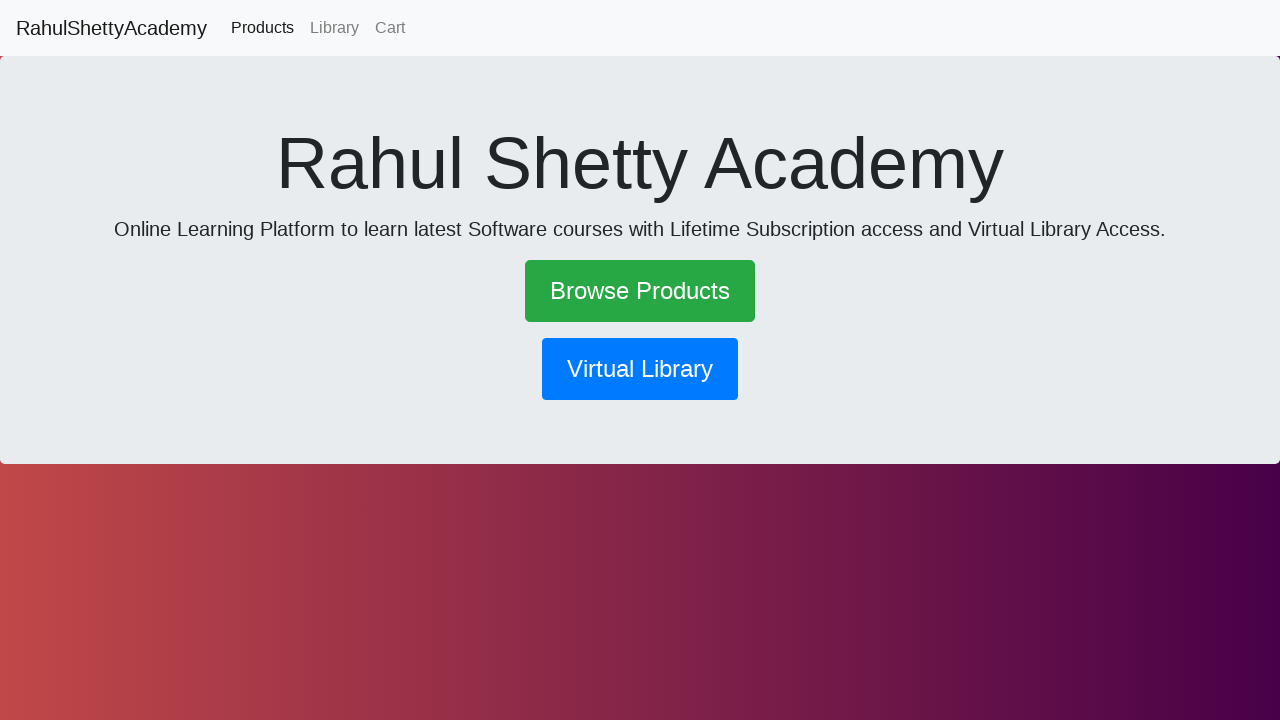

Navigated to Angular demo application
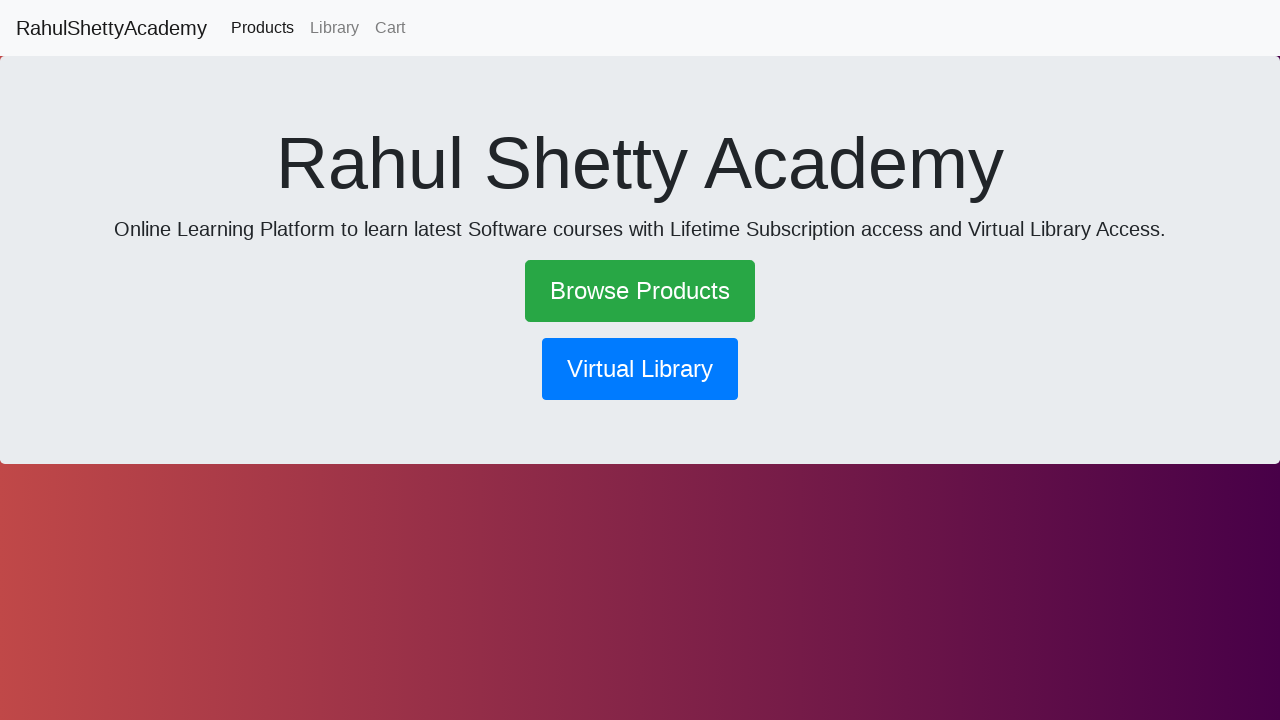

Clicked button to toggle modal at (640, 369) on button[data-toggle='modal']
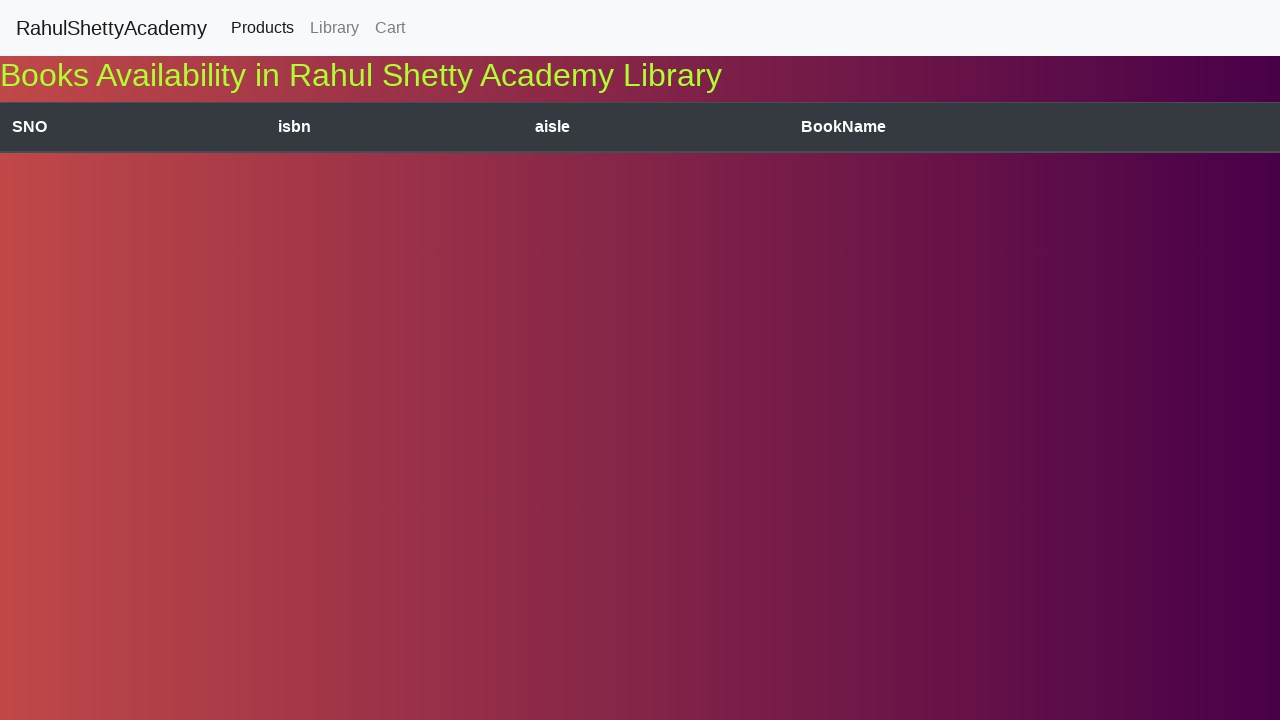

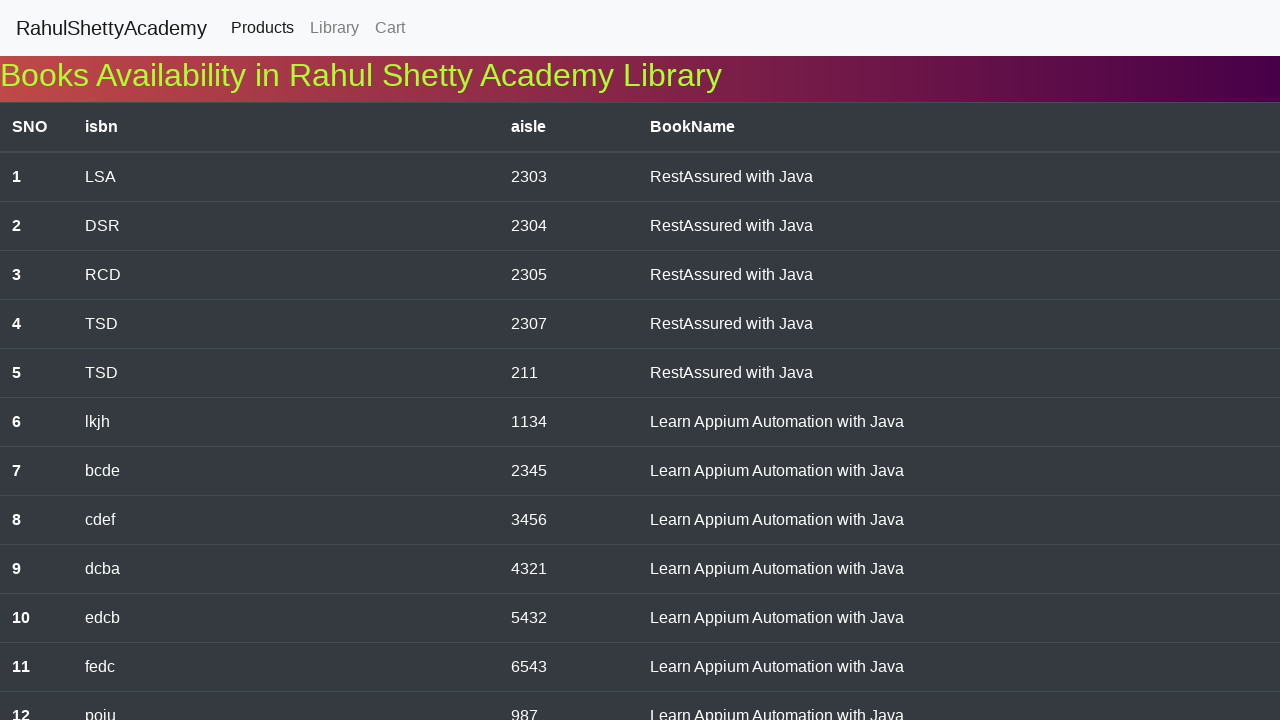